Tests the datepicker functionality by entering a date into the date field and pressing Enter to confirm the selection

Starting URL: https://formy-project.herokuapp.com/datepicker

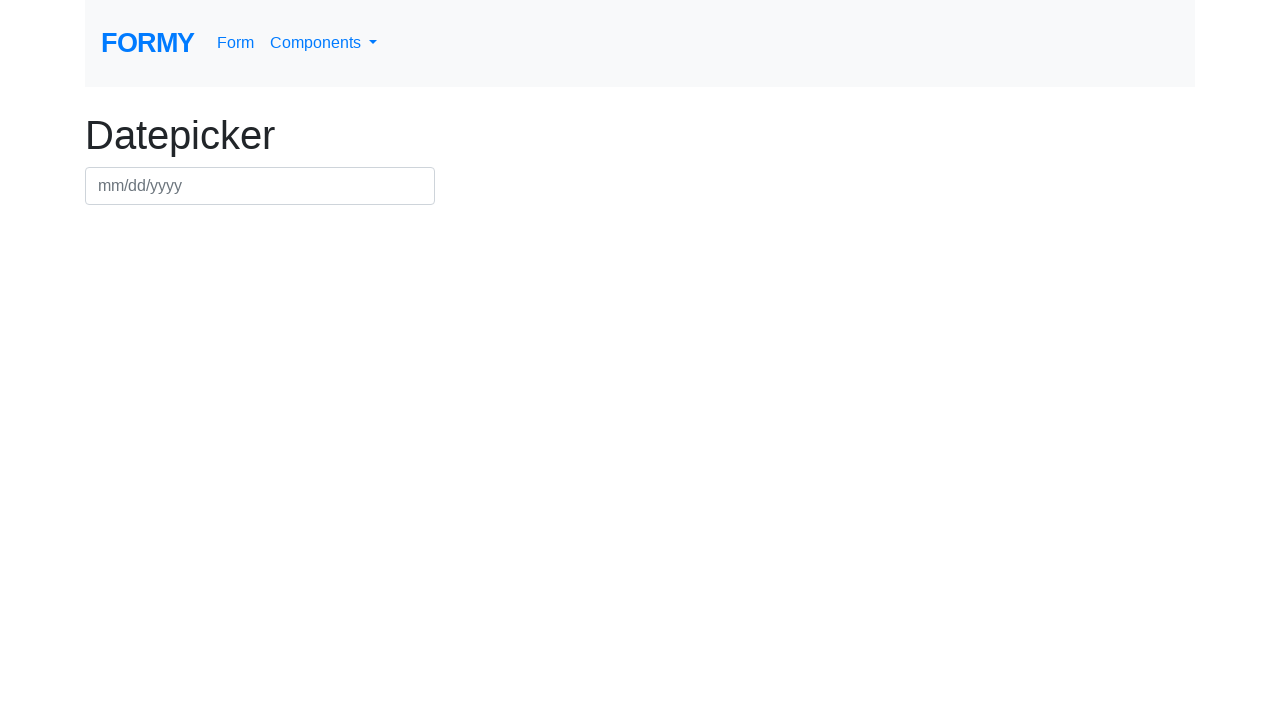

Filled datepicker field with date 07/15/2024 on #datepicker
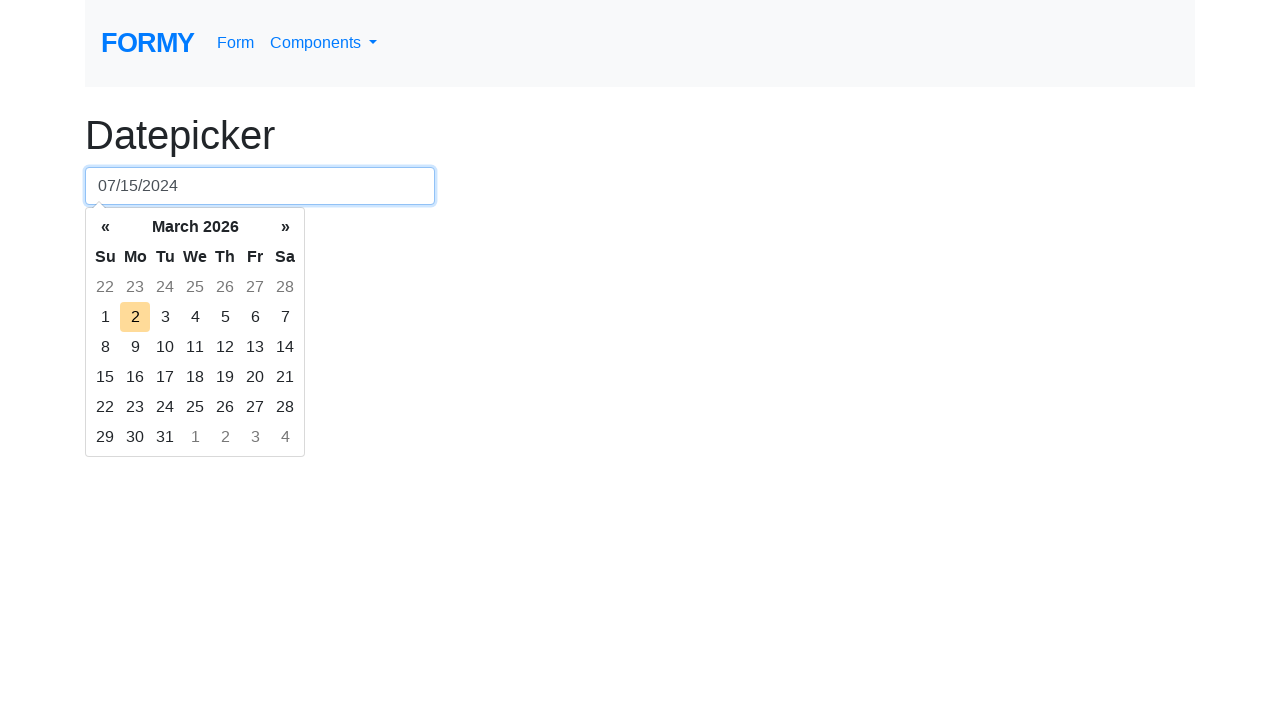

Pressed Enter to confirm date selection on #datepicker
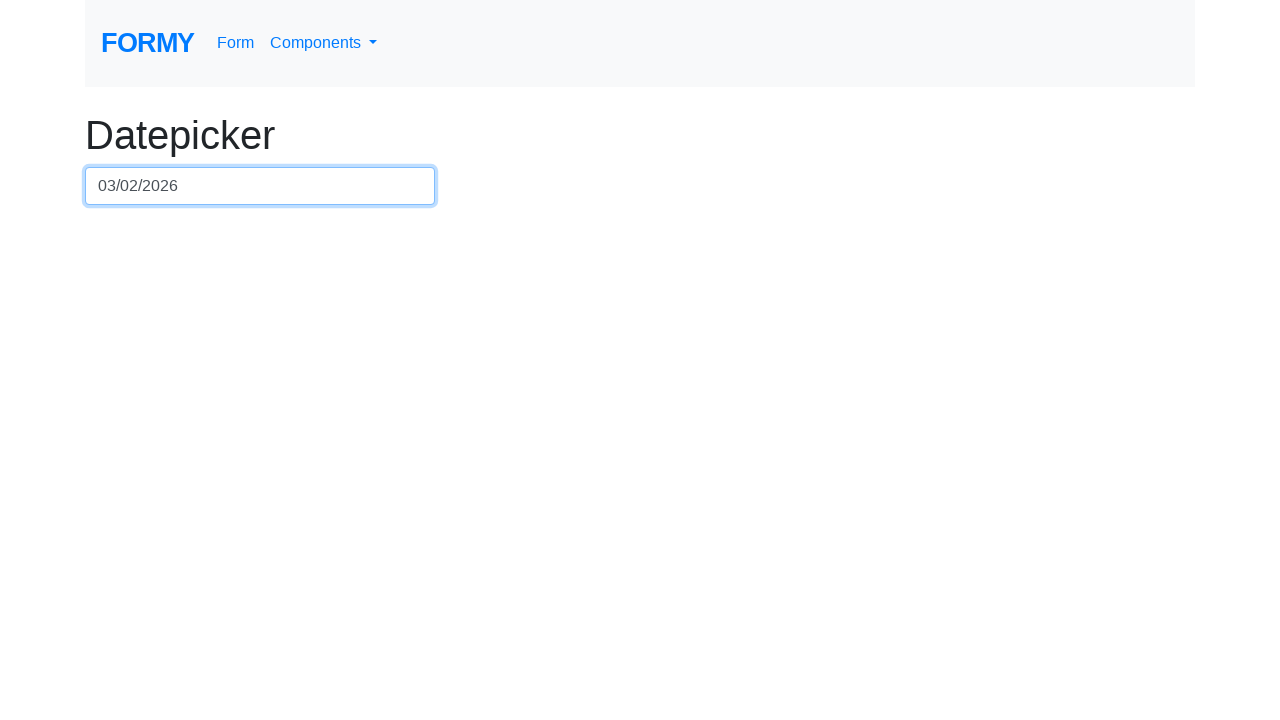

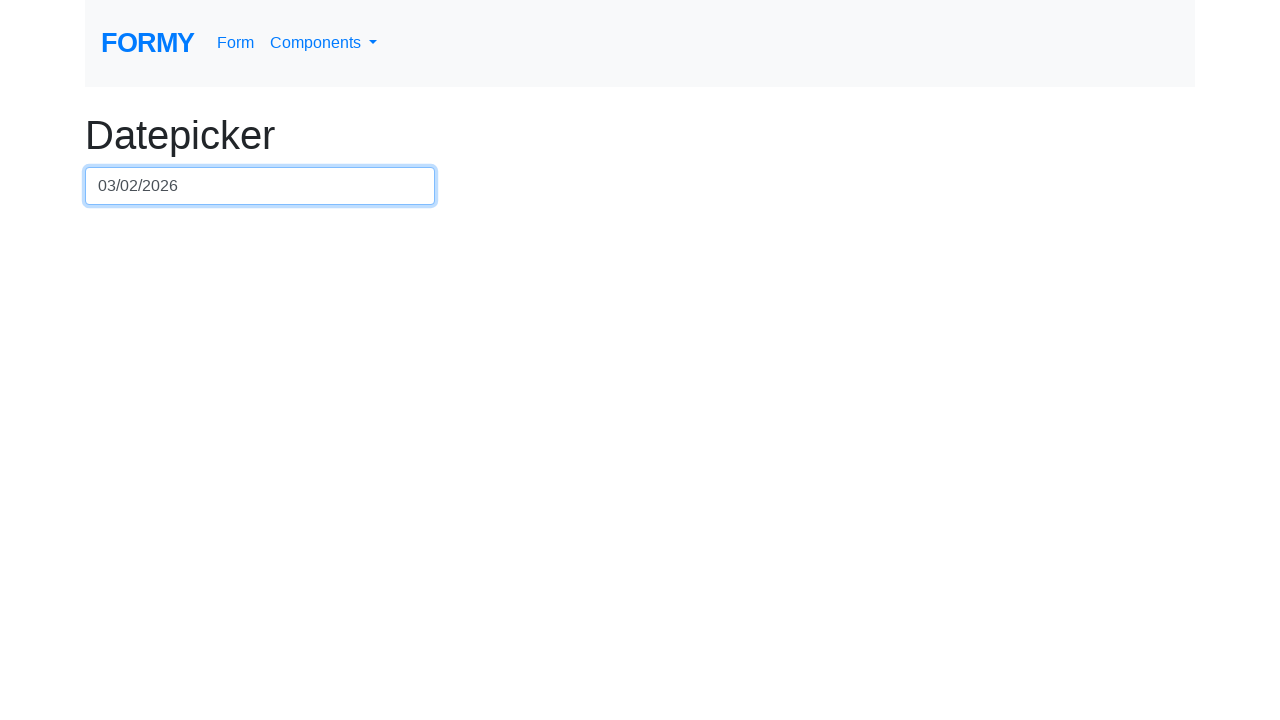